Tests window handling functionality by opening a new window, switching between windows, and verifying content in both windows

Starting URL: https://the-internet.herokuapp.com/

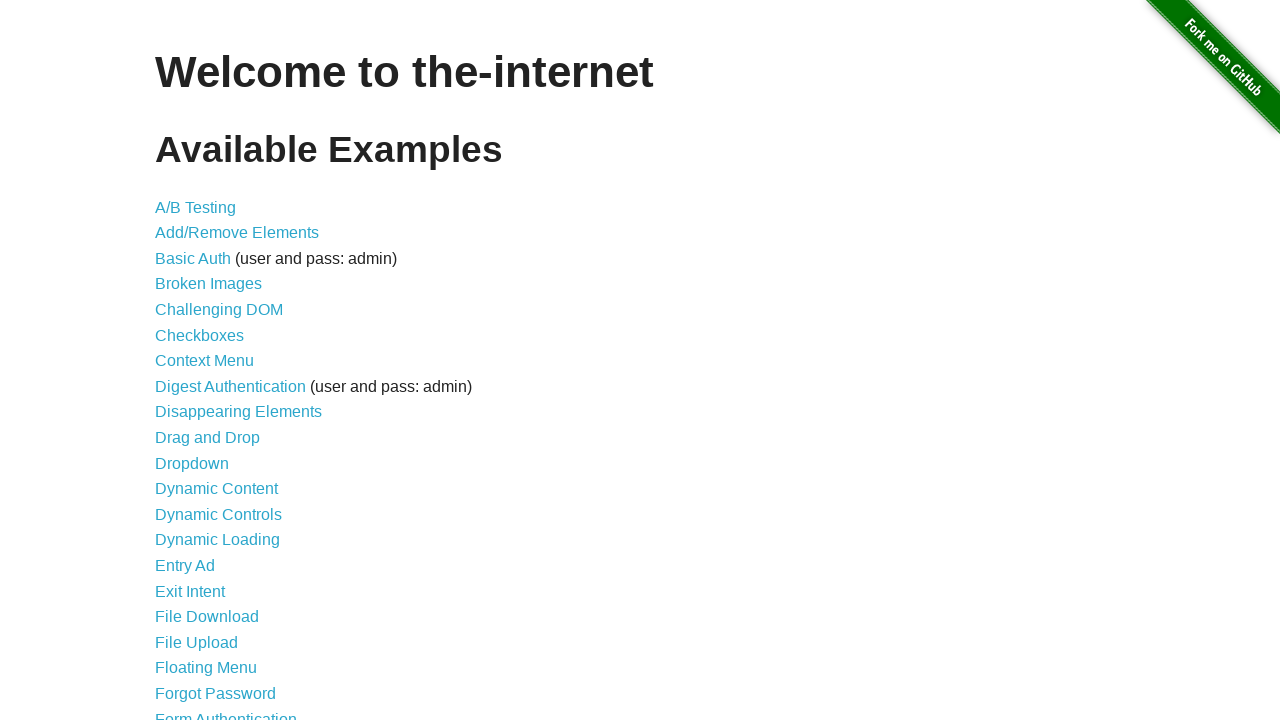

Clicked on 'Multiple Windows' link at (218, 369) on xpath=//a[text()='Multiple Windows']
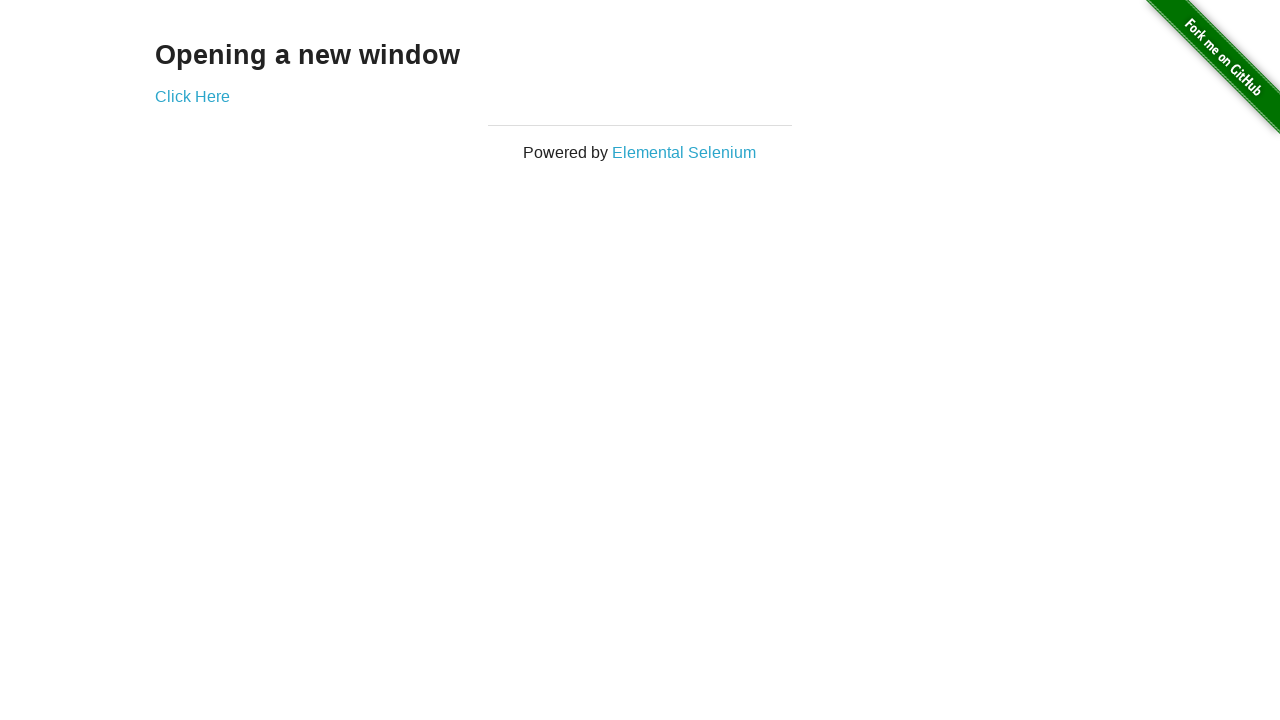

Clicked link to open new window at (192, 96) on xpath=//div[@id='content']/div/a
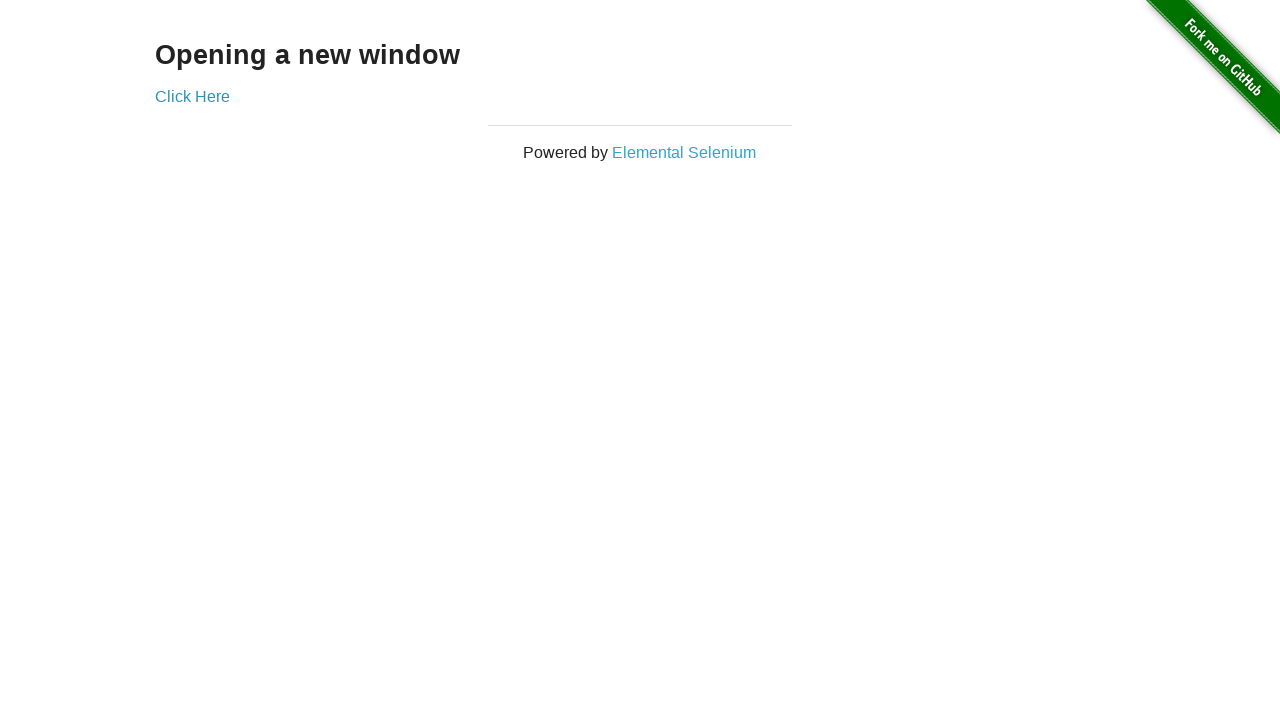

New window opened and captured
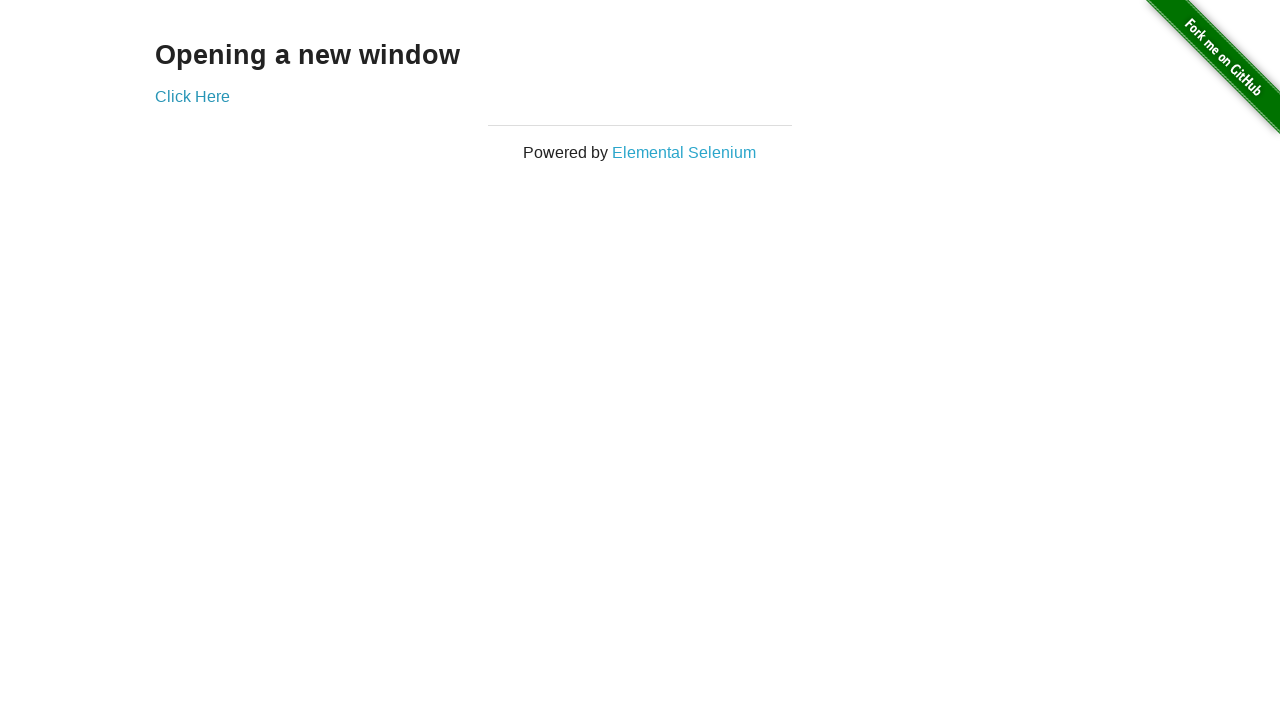

New window loaded and content verified
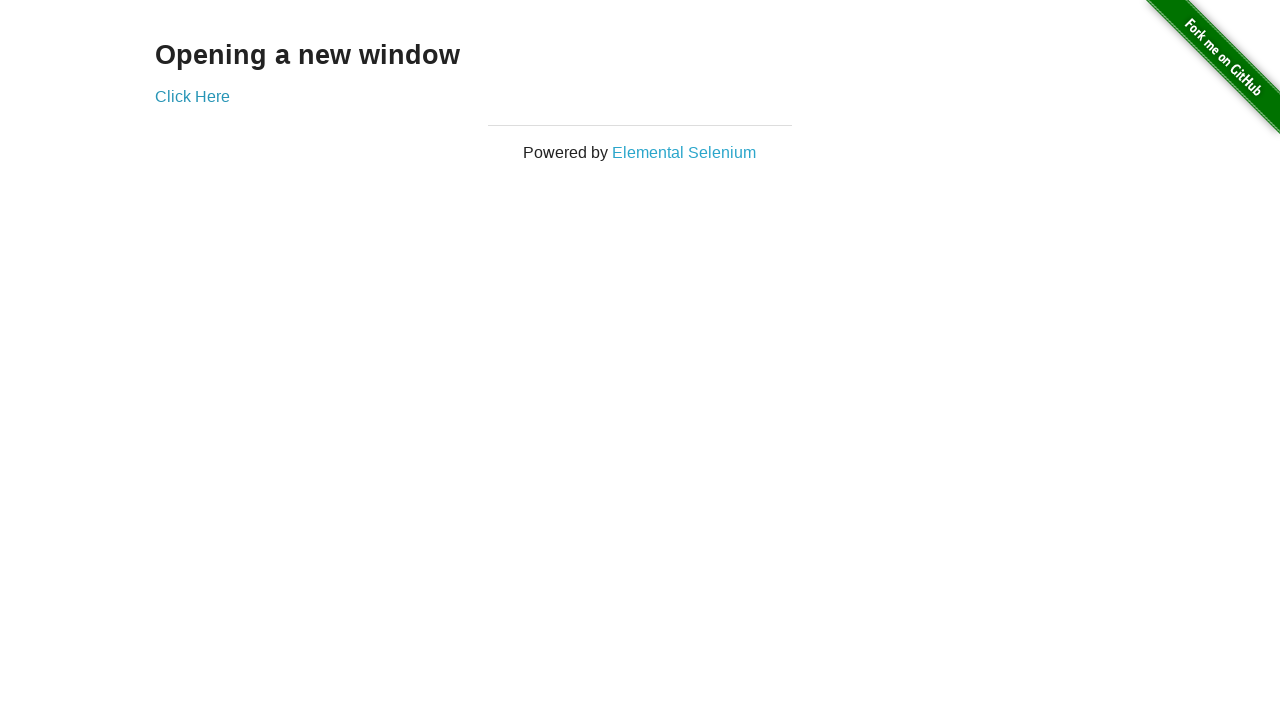

Original window content verified
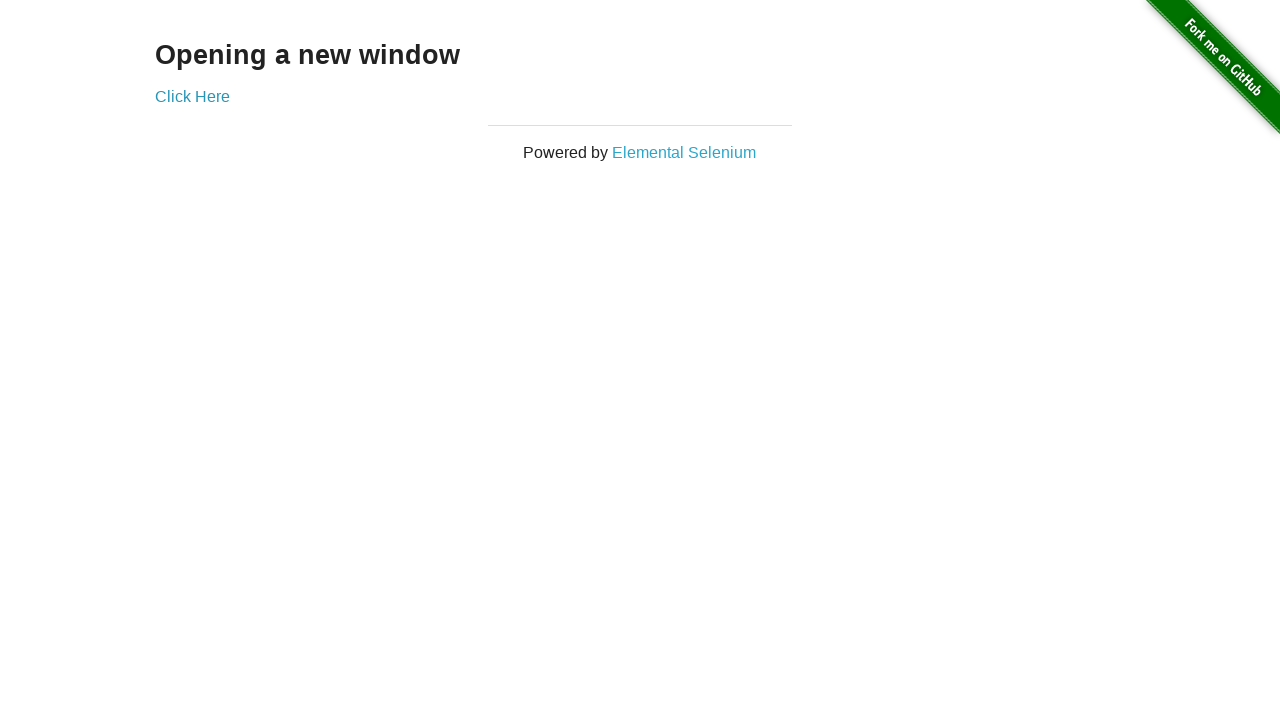

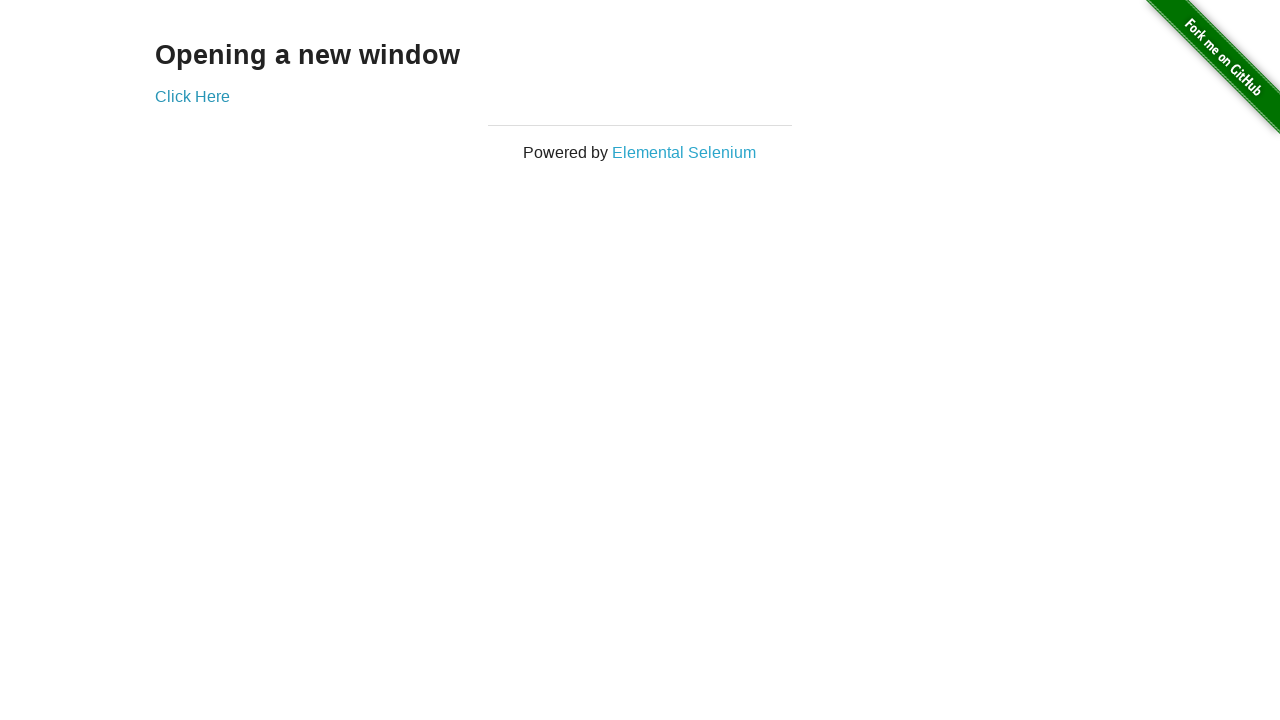